Navigates to Microsoft's homepage and maximizes the browser window

Starting URL: https://microsoft.com/

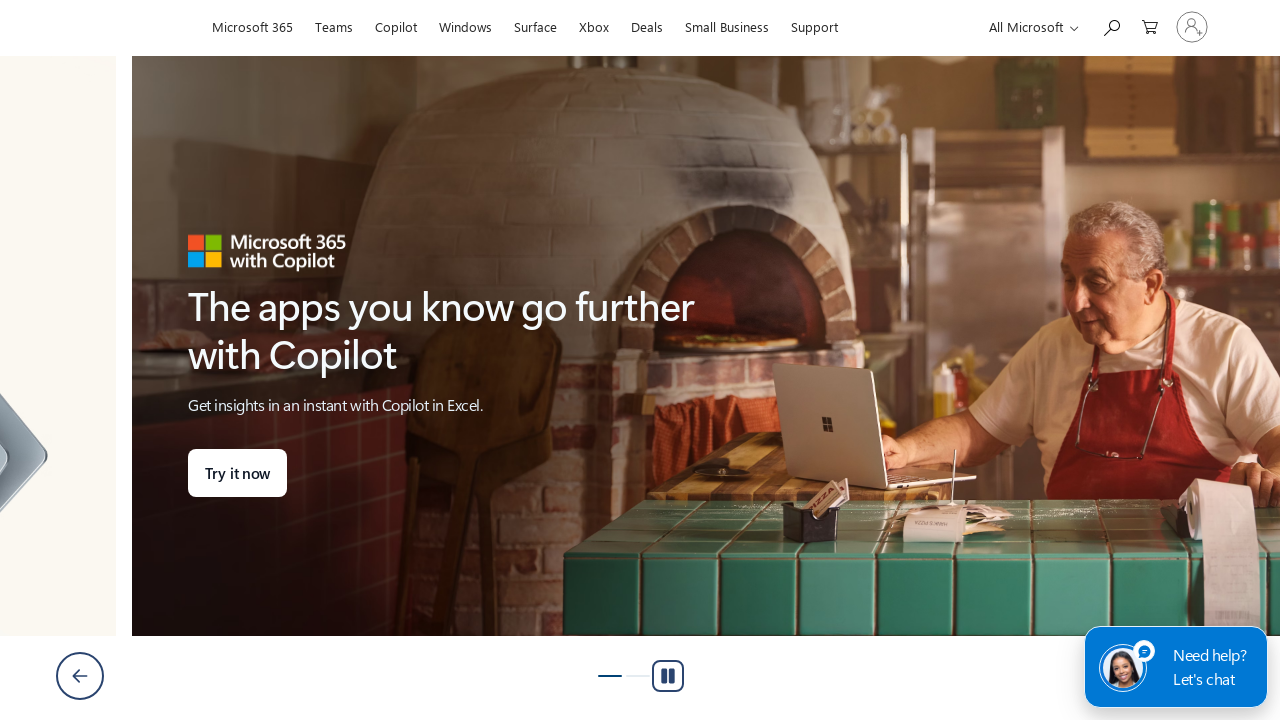

Set browser viewport to 1920x1080 to maximize window
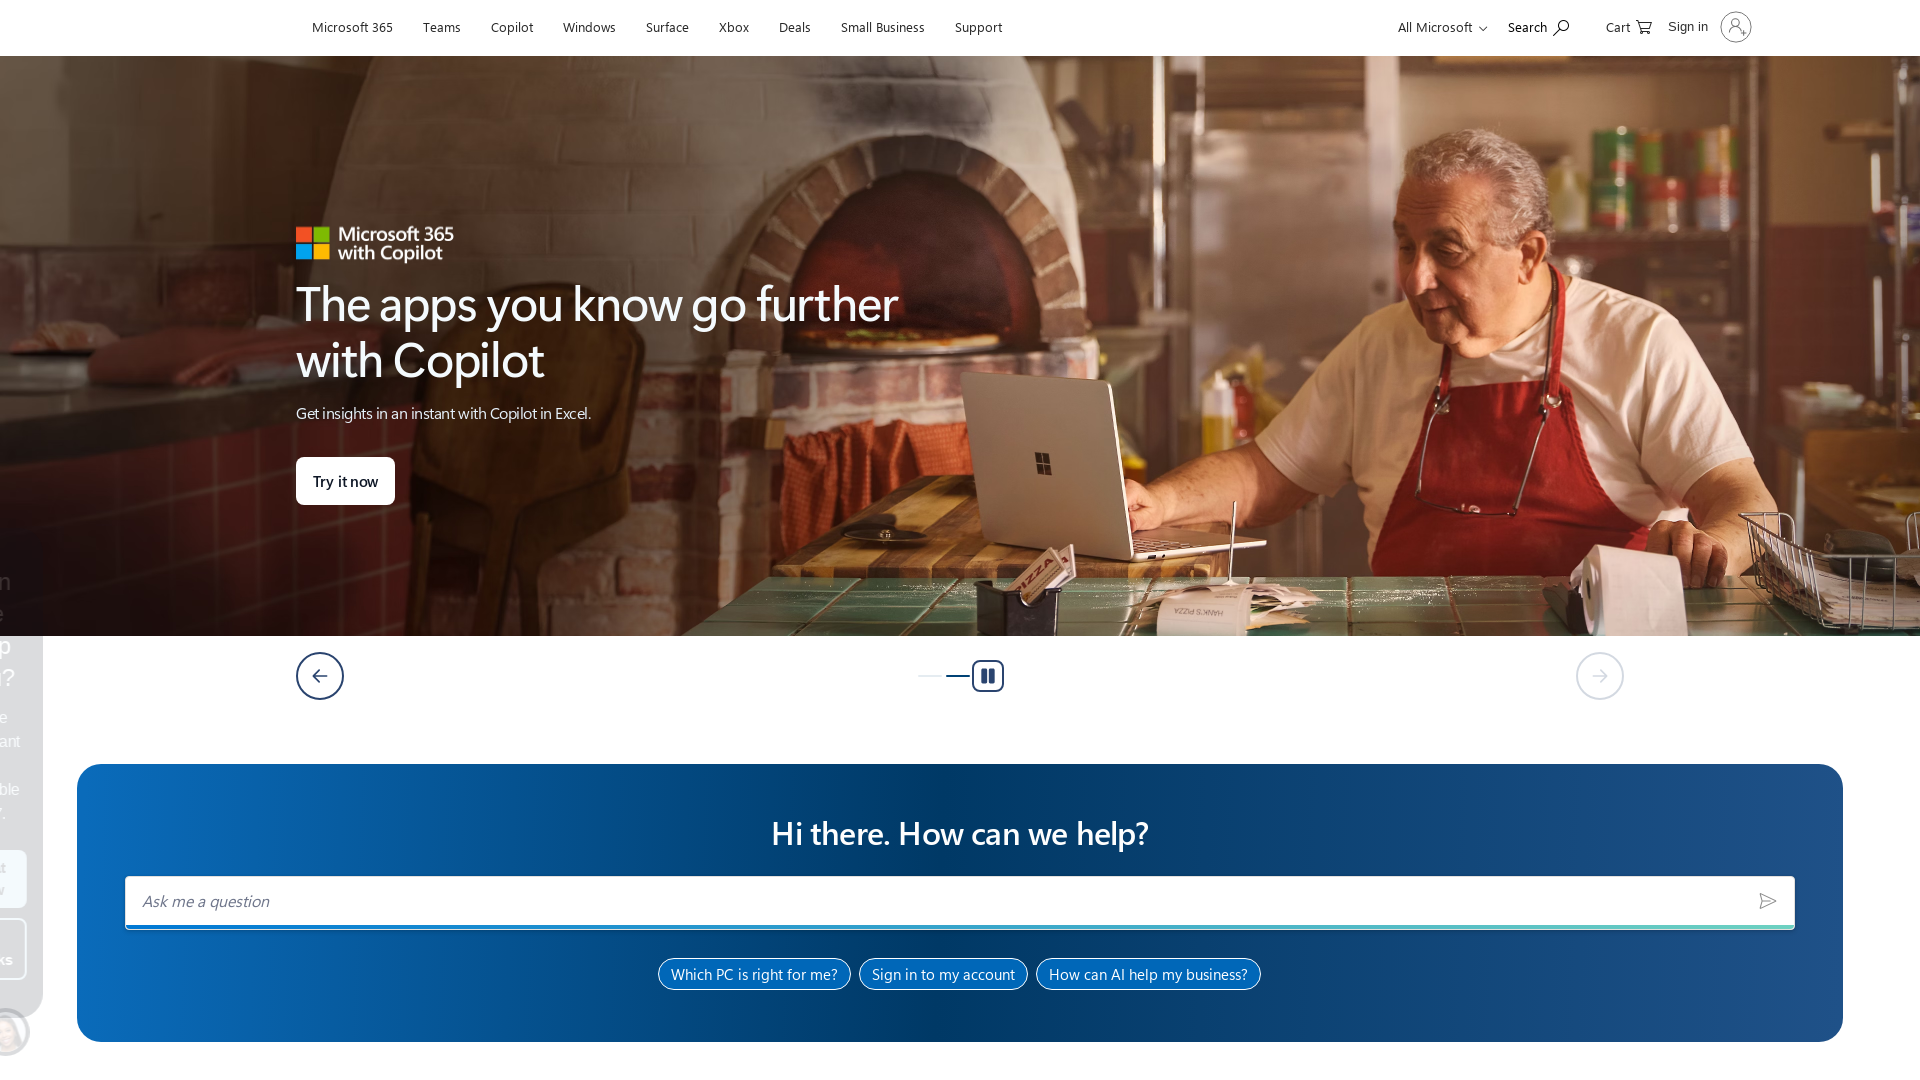

Page fully loaded (domcontentloaded state)
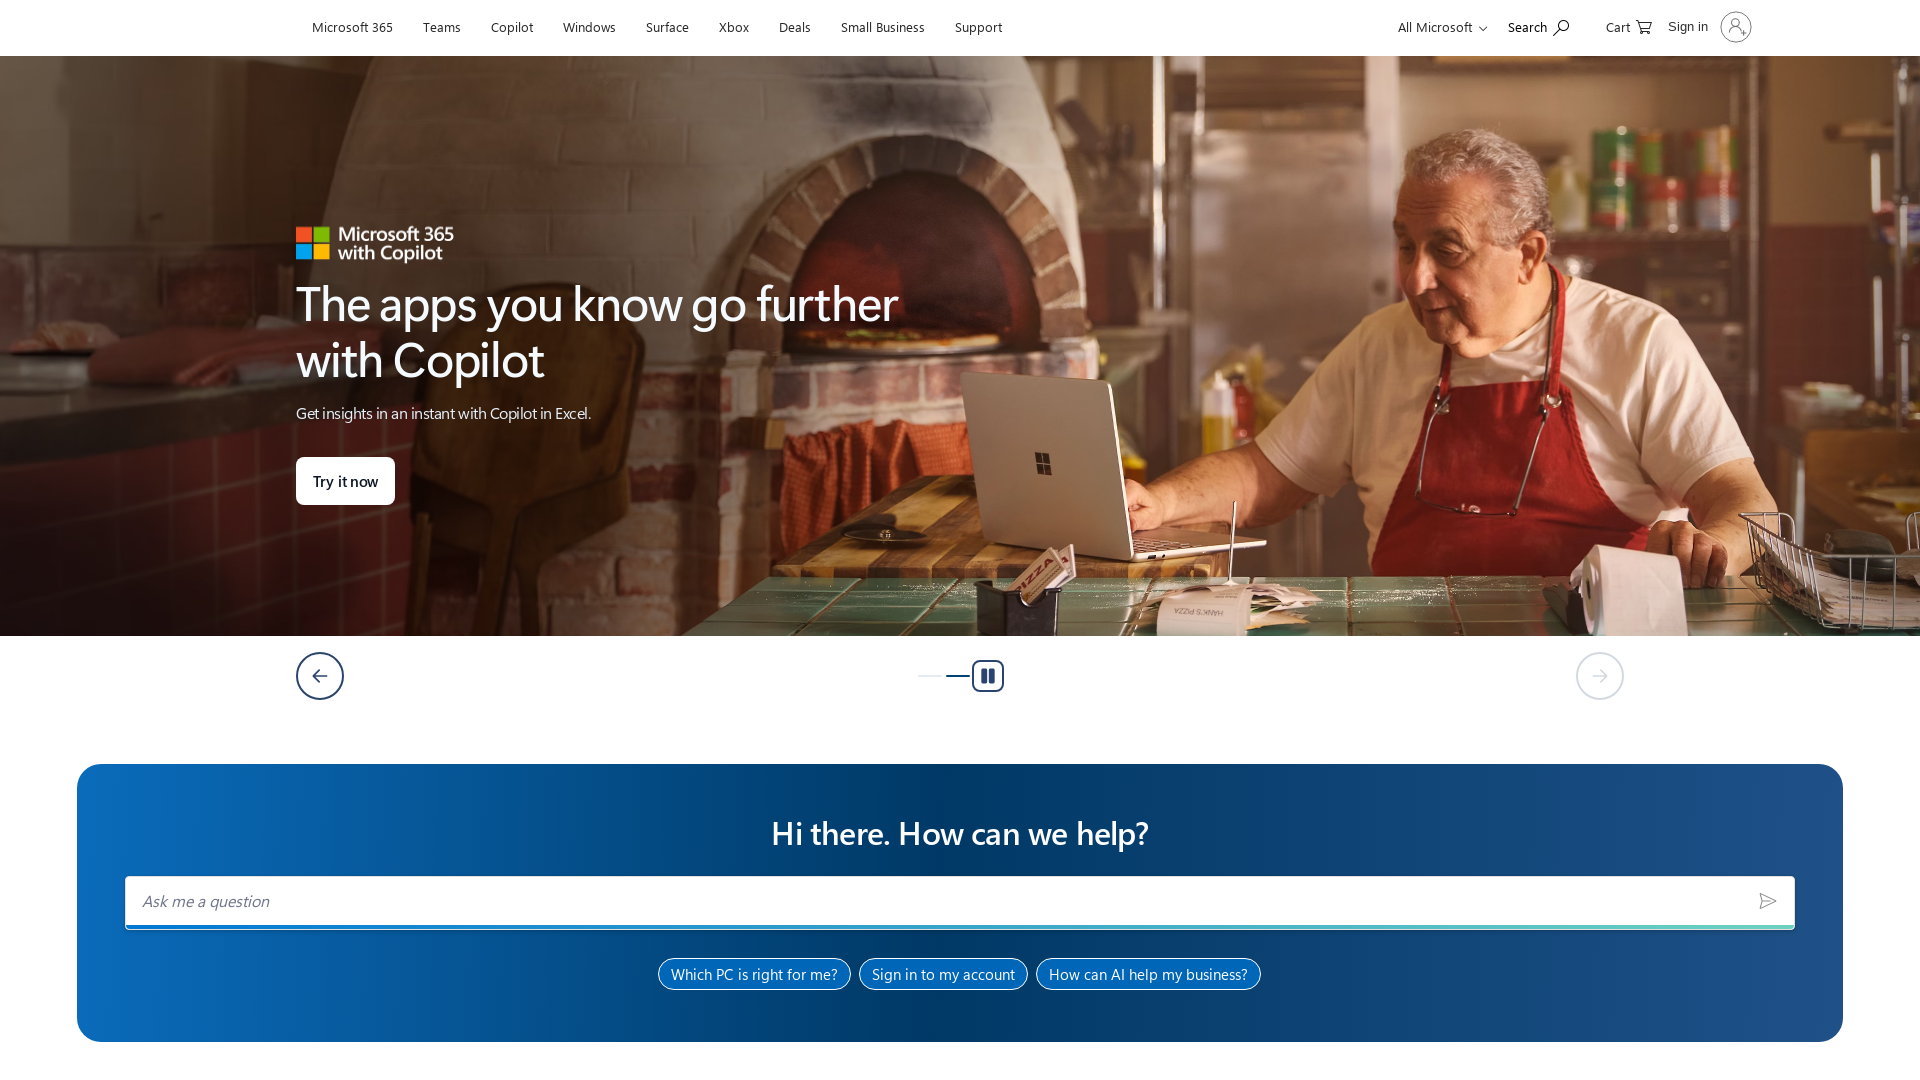

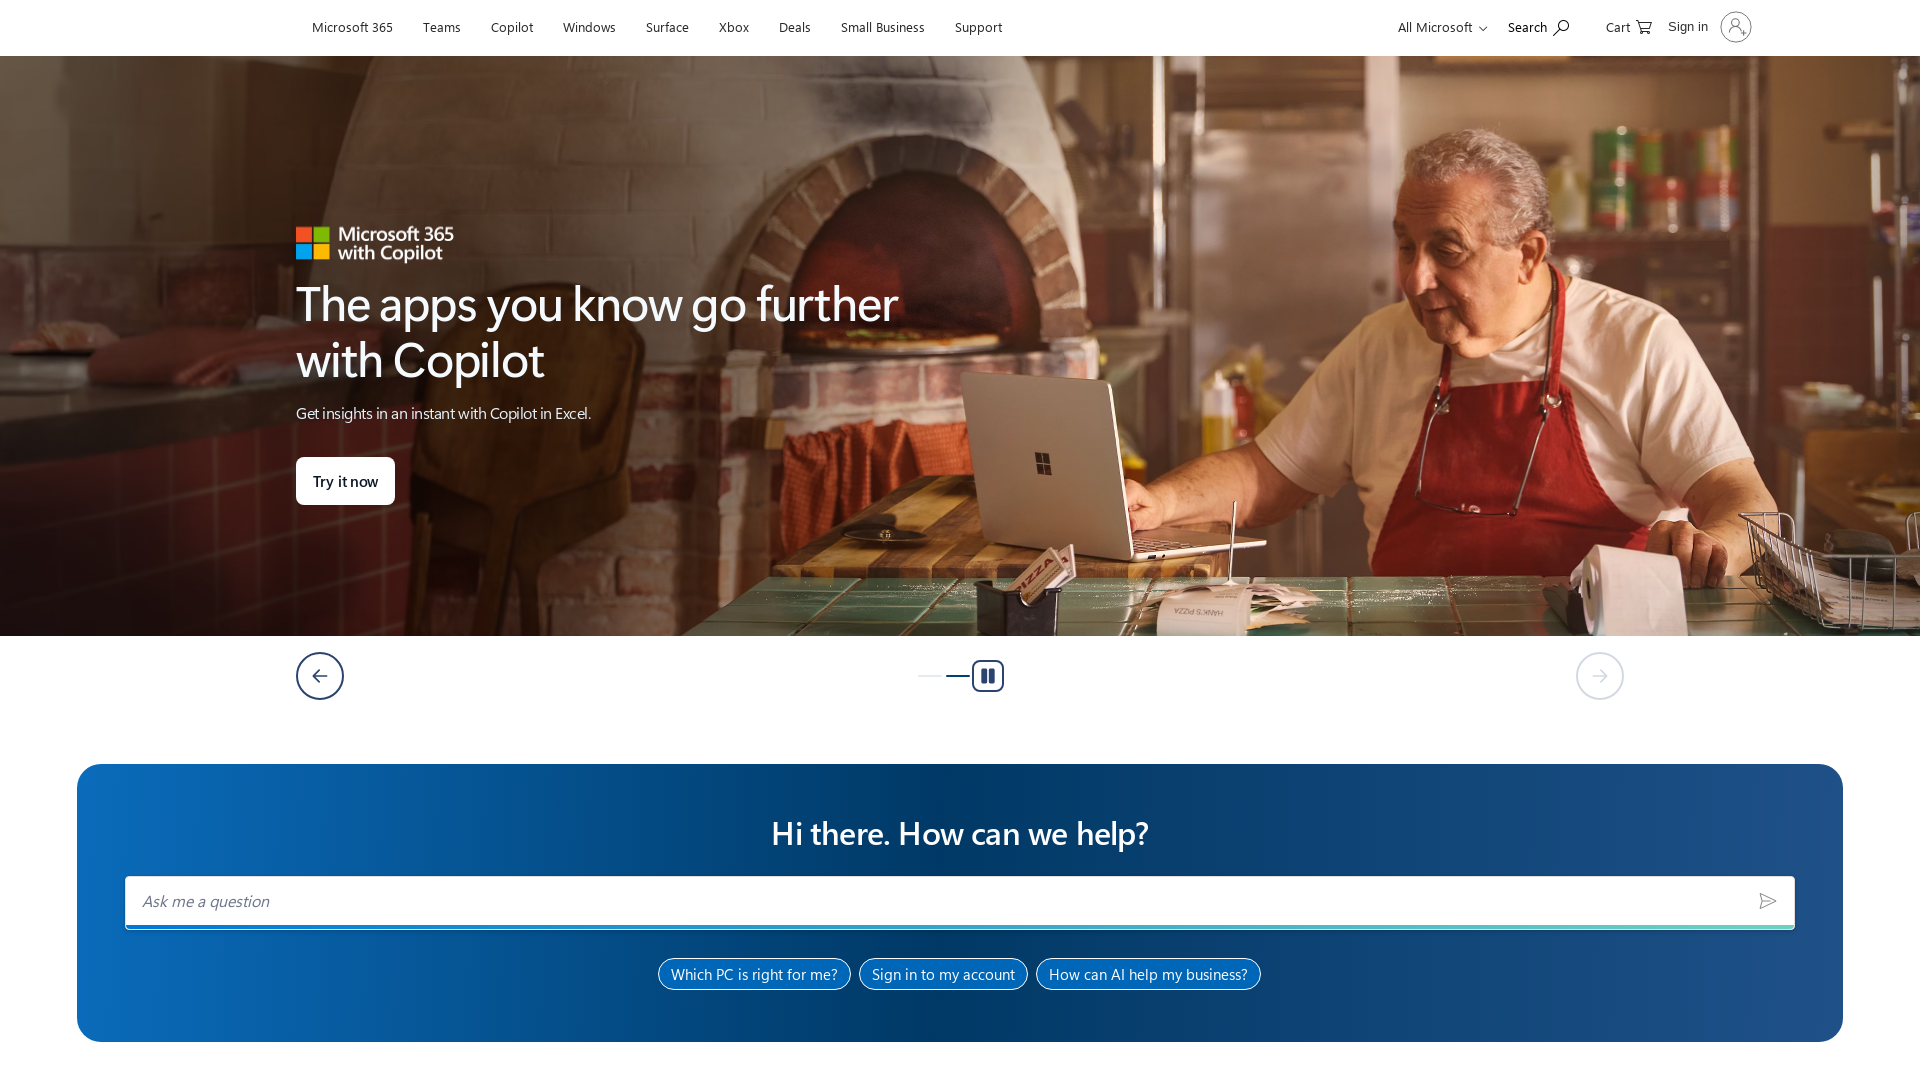